Tests opening links in new tabs/windows

Starting URL: https://the-internet.herokuapp.com/windows

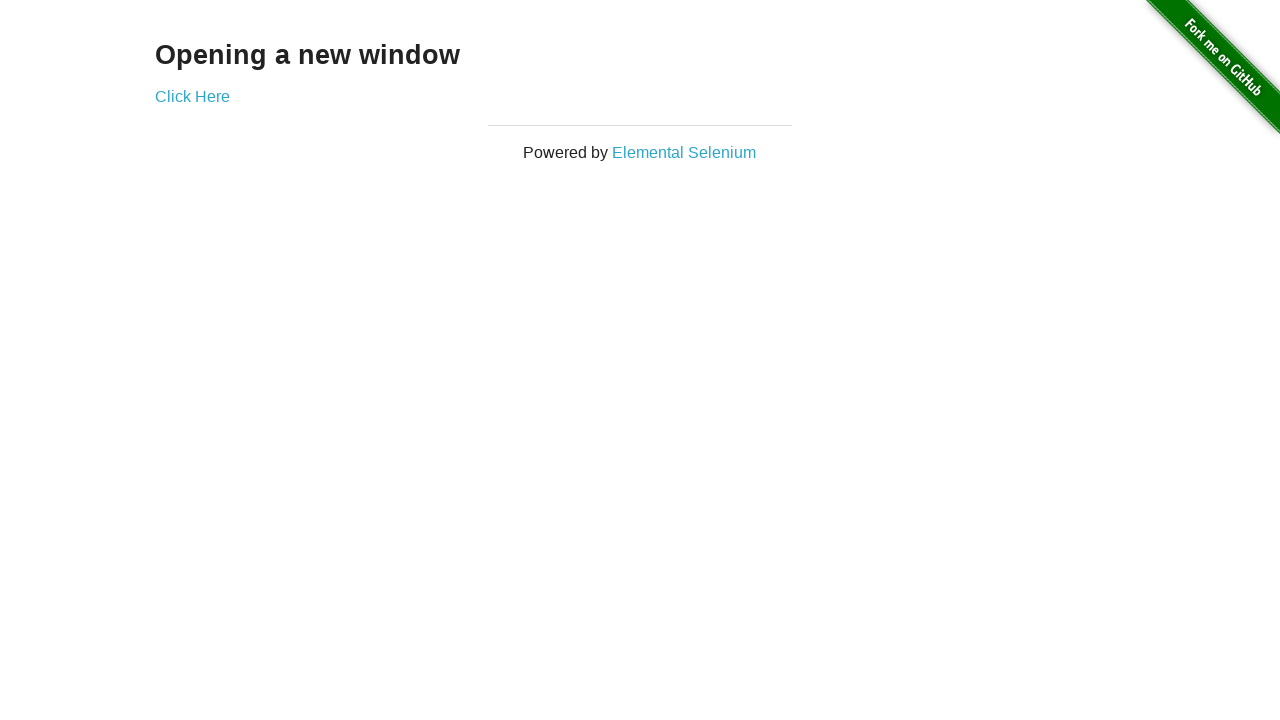

Clicked link to open new window at (192, 96) on a[href='/windows/new']
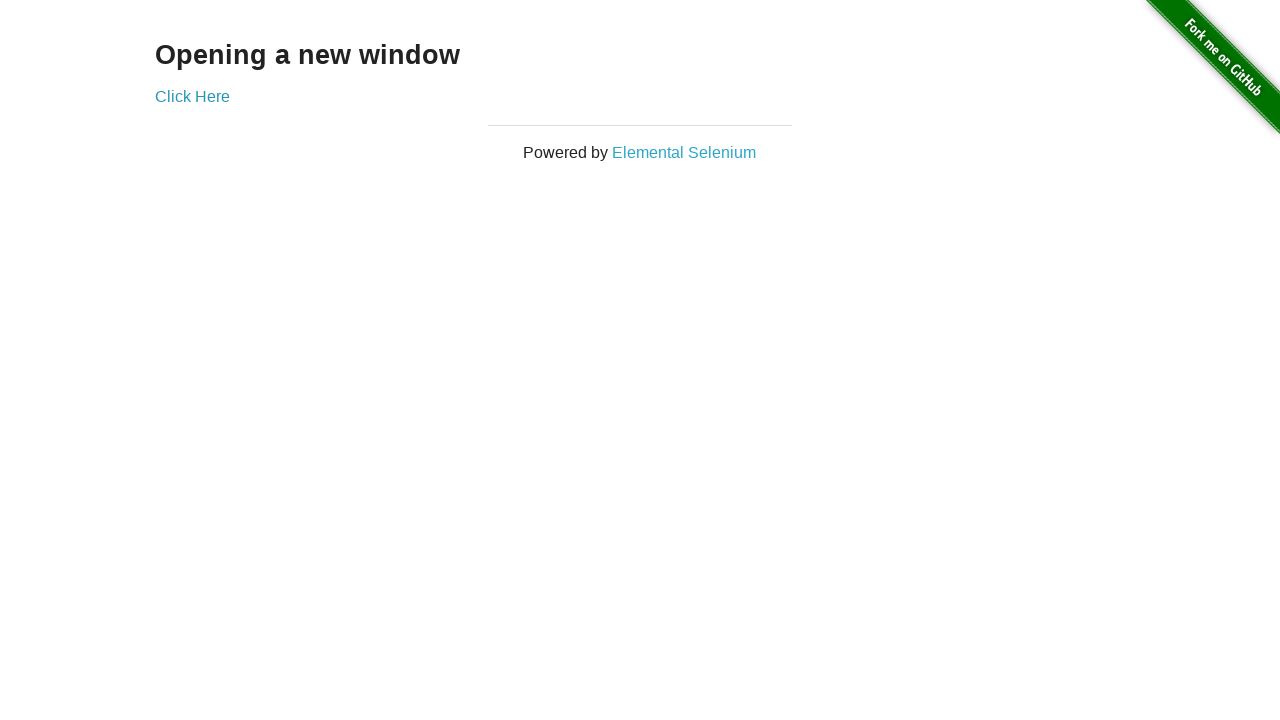

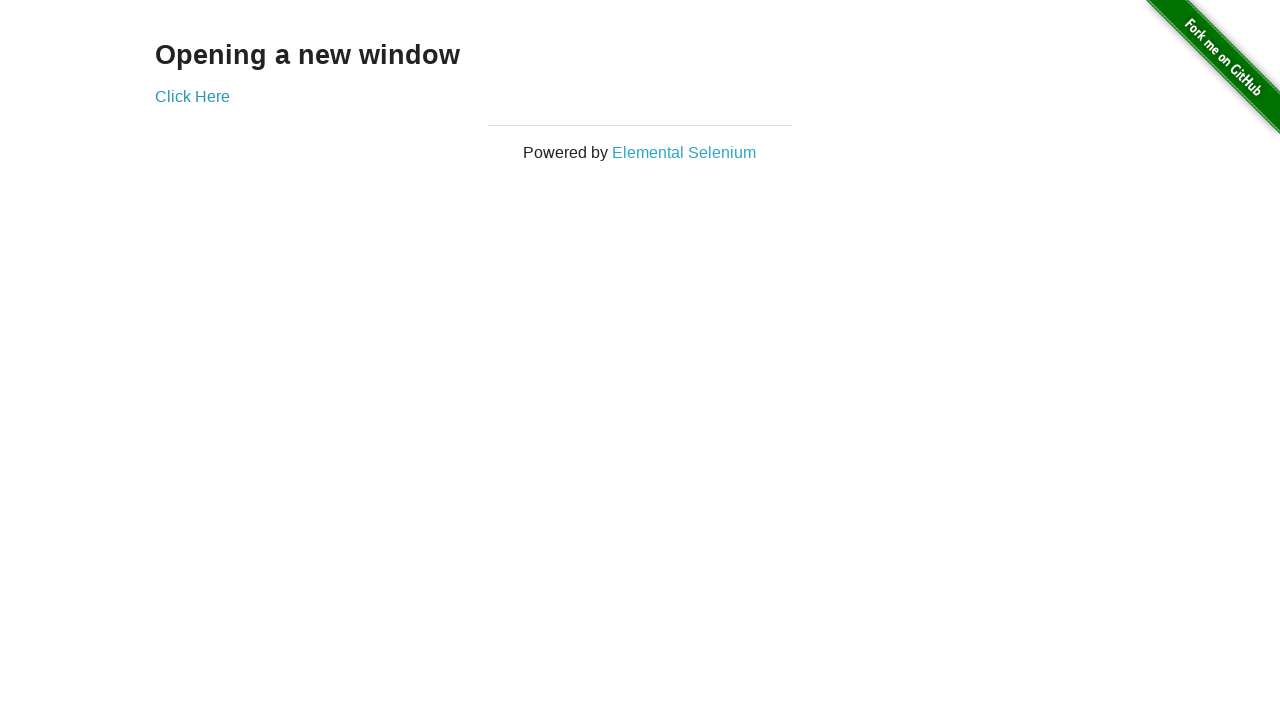